Tests automated gameplay of the 2048 game by sending arrow key presses (right, down, left, up) to move tiles and verifies the game responds to keyboard input.

Starting URL: https://2048game.com/

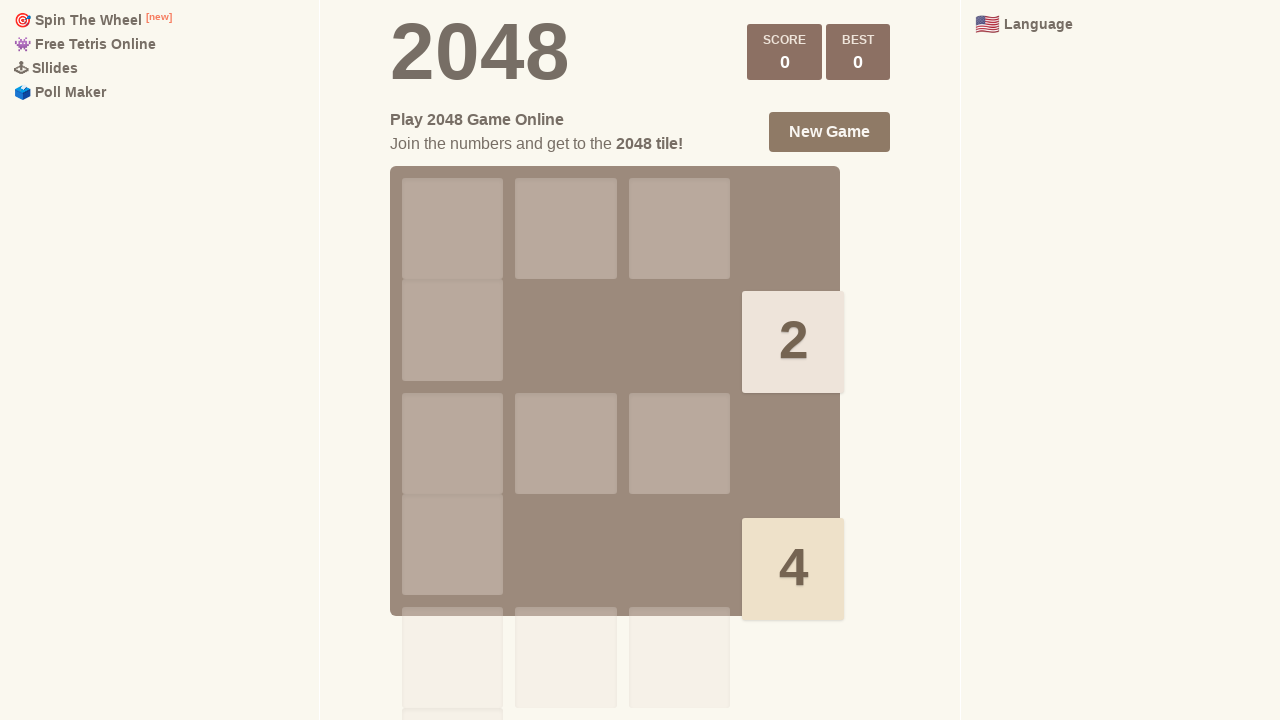

Waited 3 seconds for 2048 game to fully load
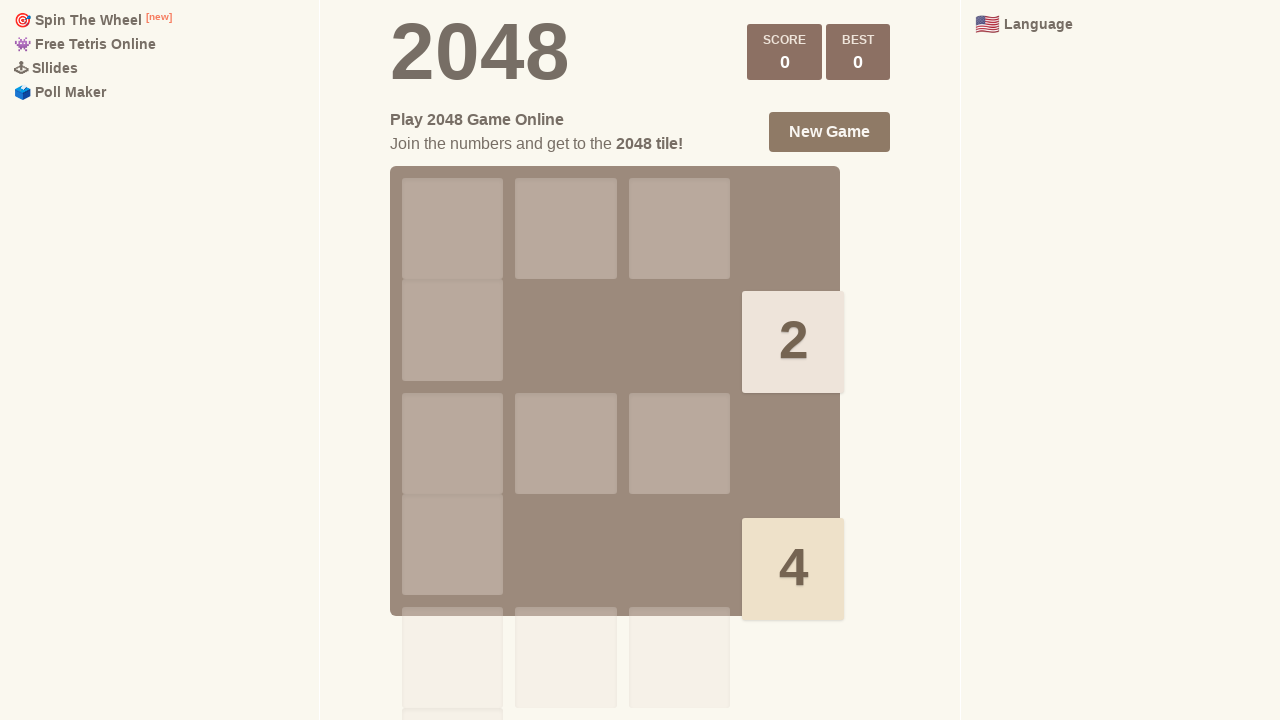

Pressed RIGHT arrow key to move tiles
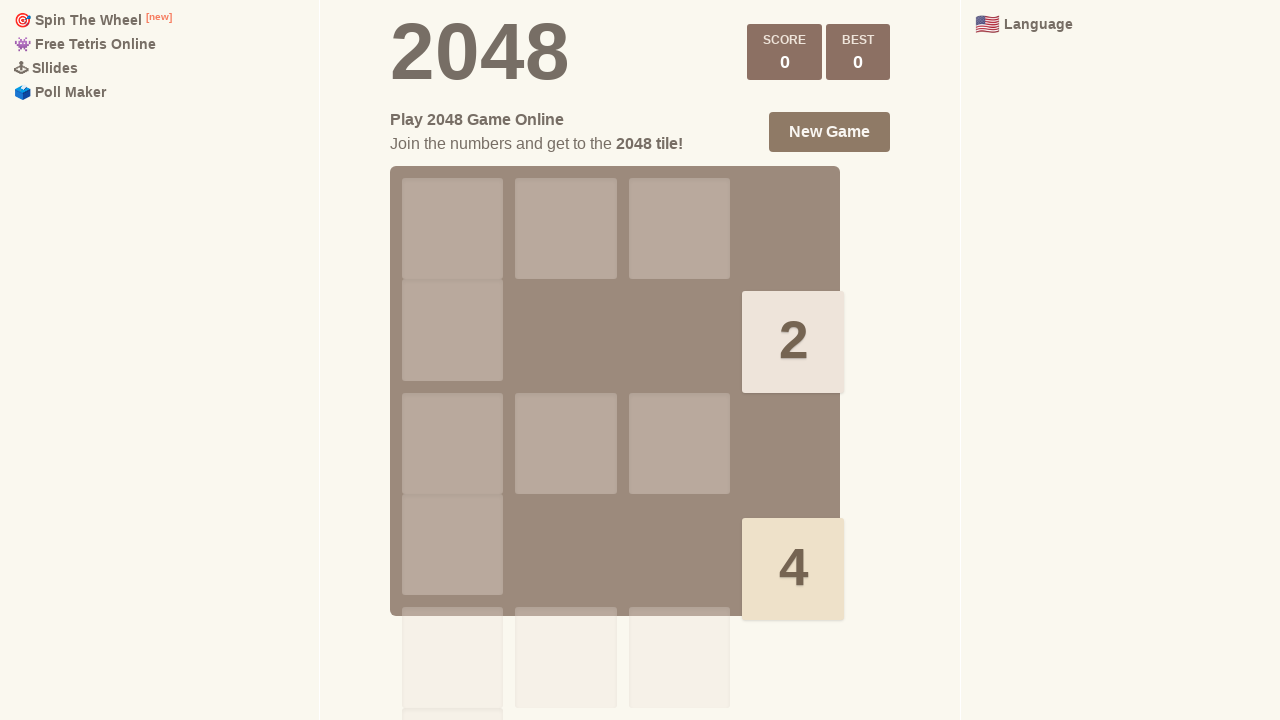

Waited 1.5 seconds for RIGHT move animation to complete
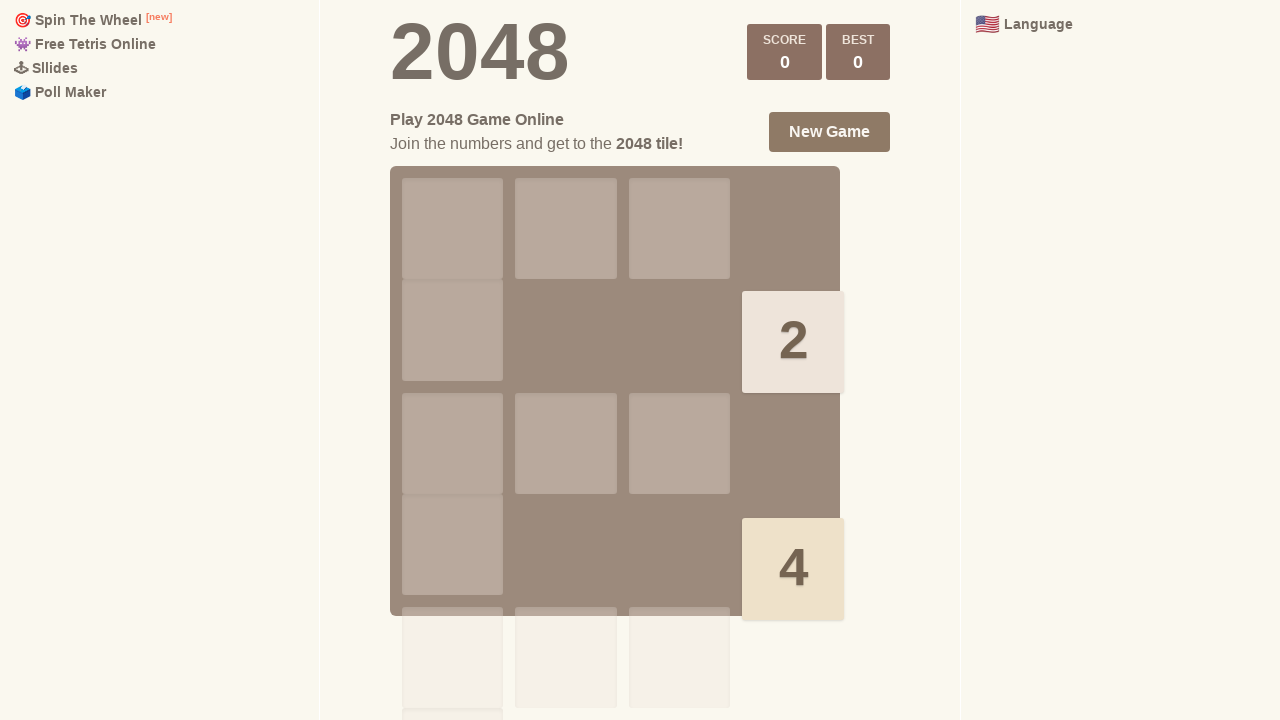

Pressed DOWN arrow key to move tiles
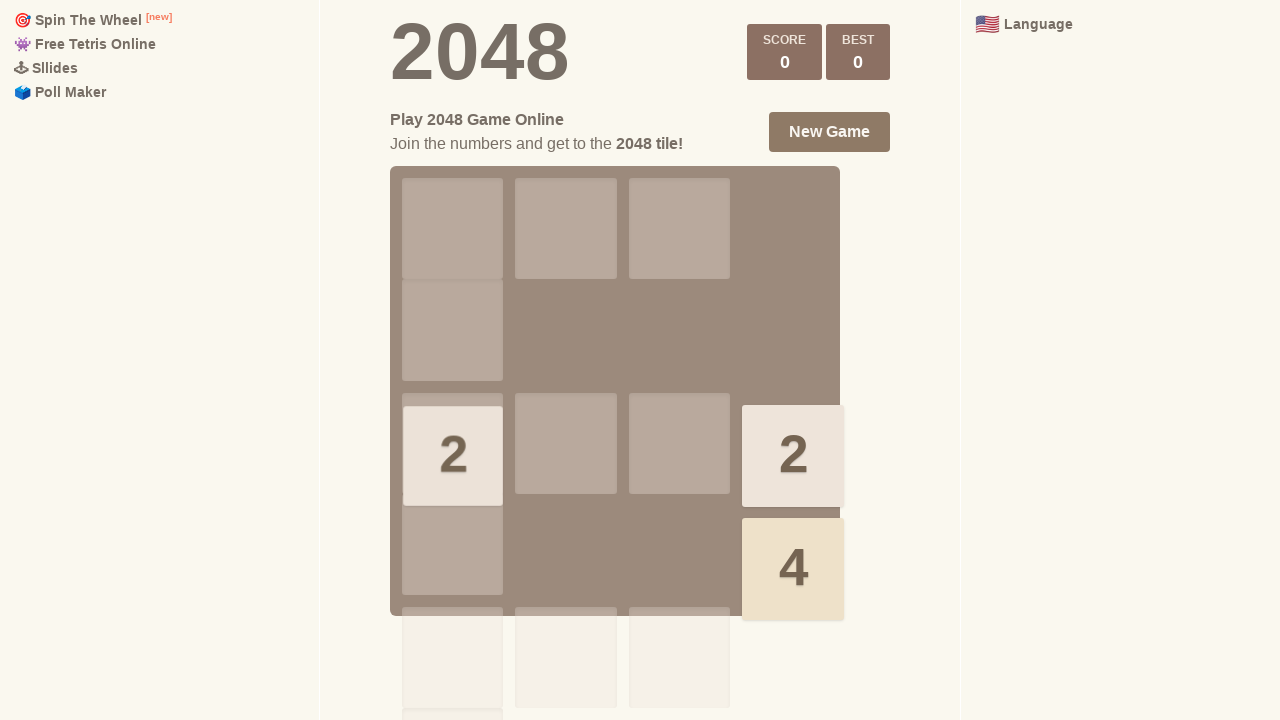

Waited 1.5 seconds for DOWN move animation to complete
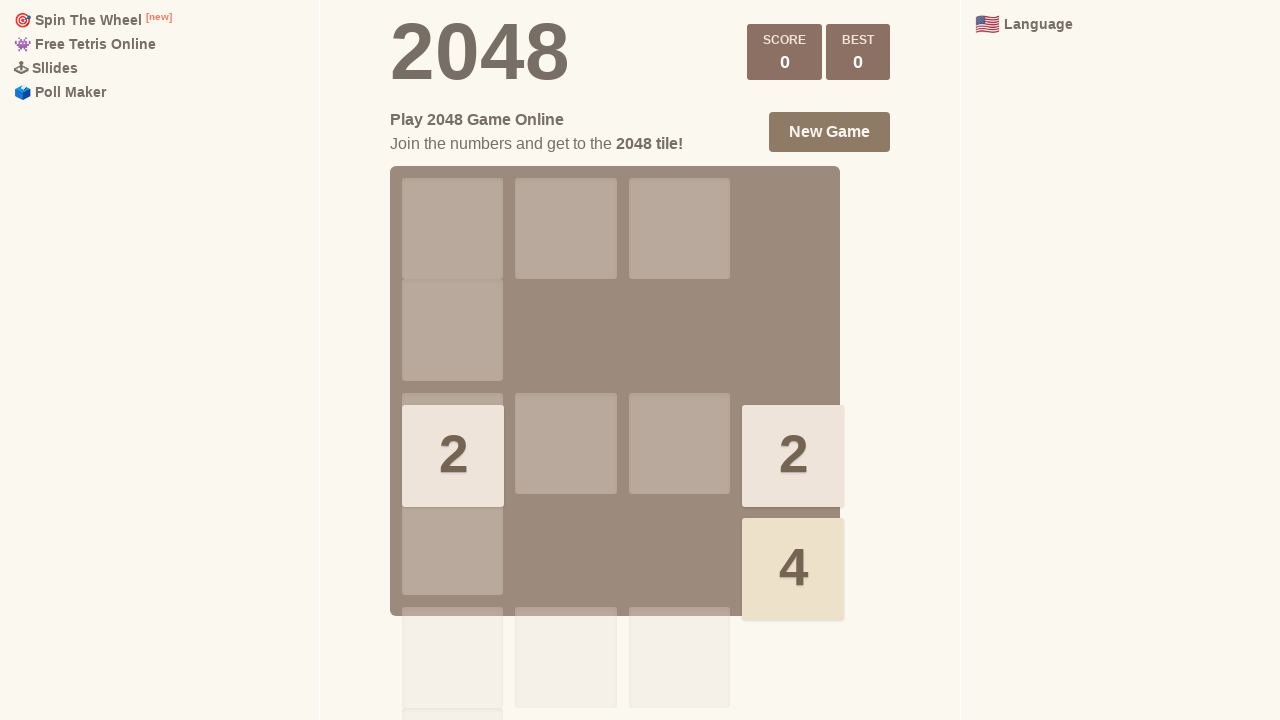

Pressed LEFT arrow key to move tiles
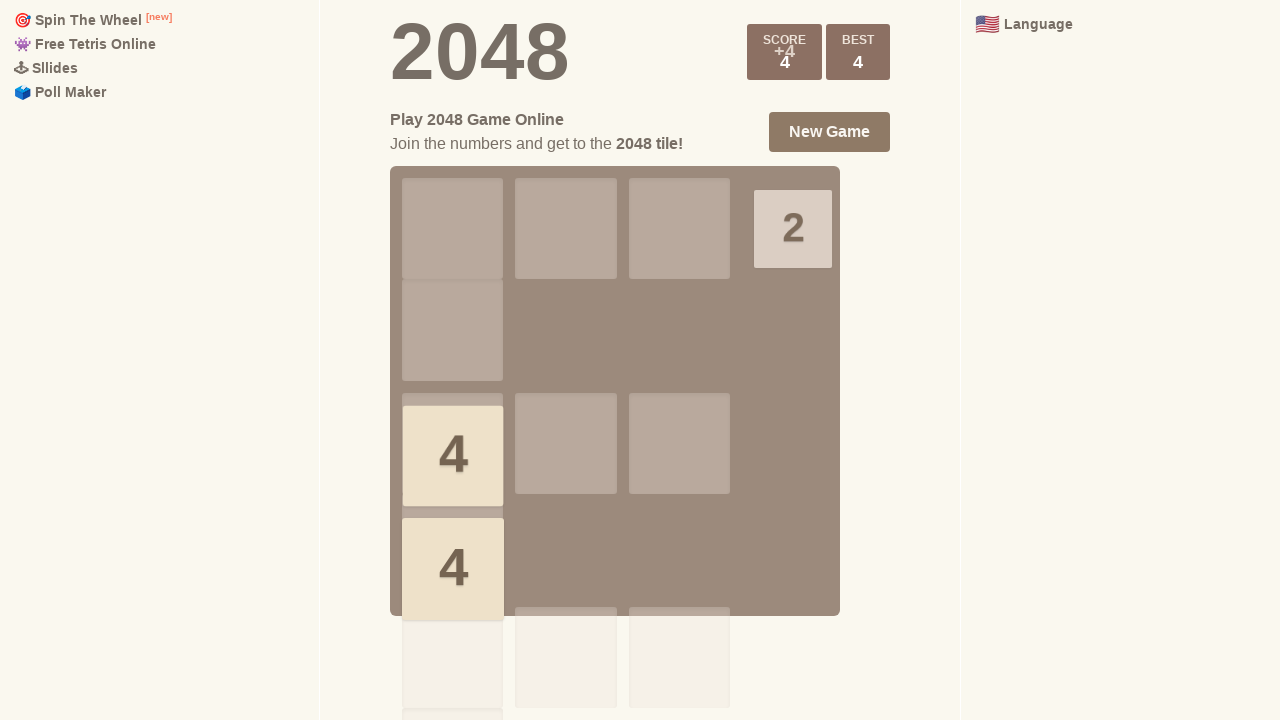

Waited 1.5 seconds for LEFT move animation to complete
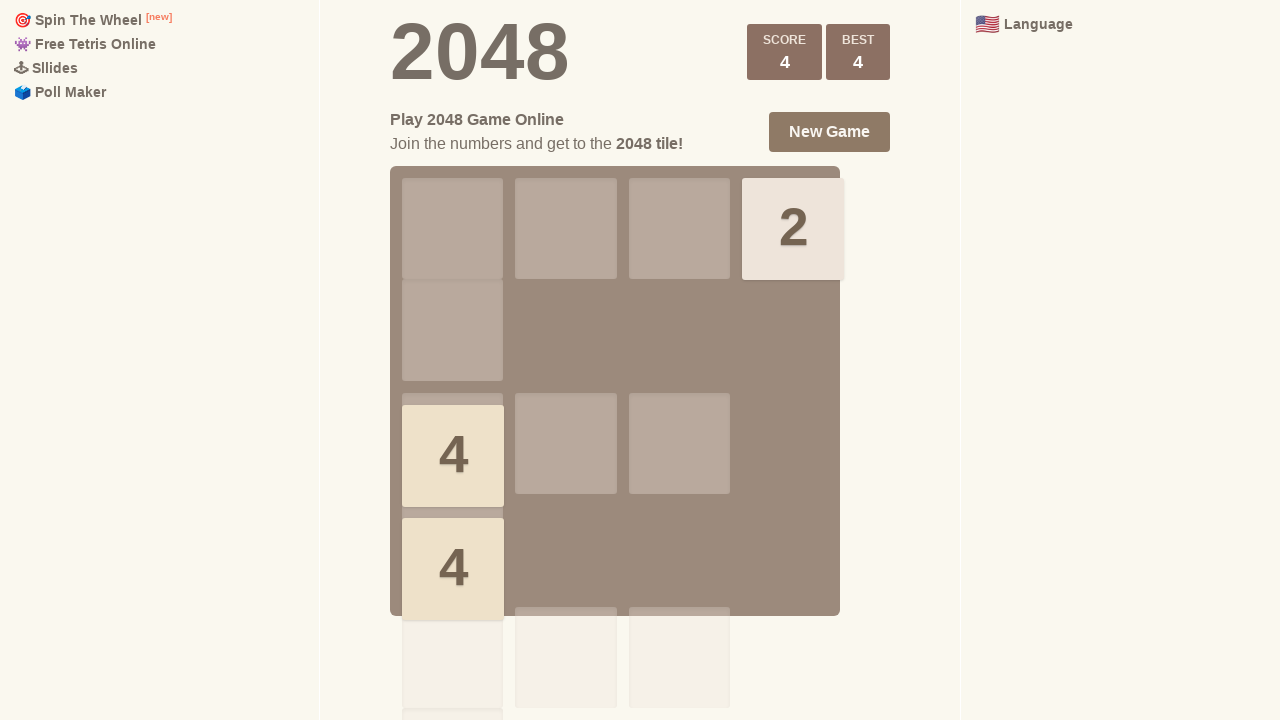

Pressed UP arrow key to move tiles
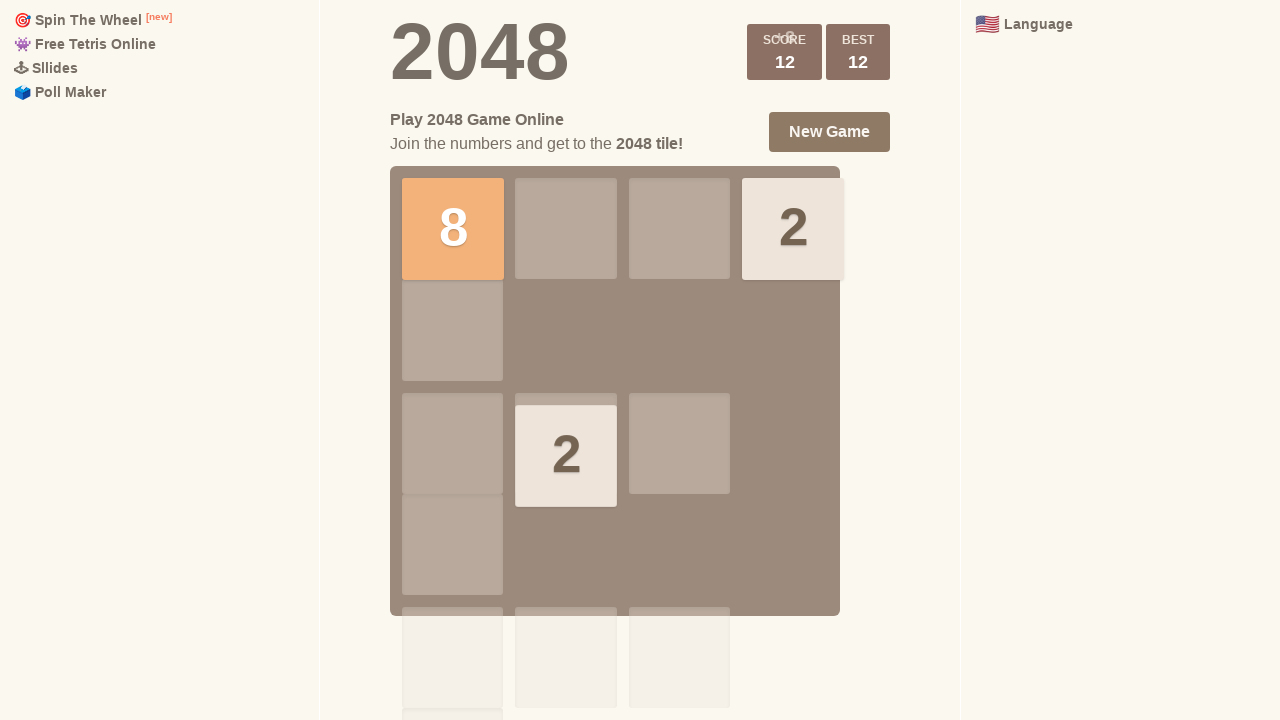

Waited 1.5 seconds for UP move animation to complete
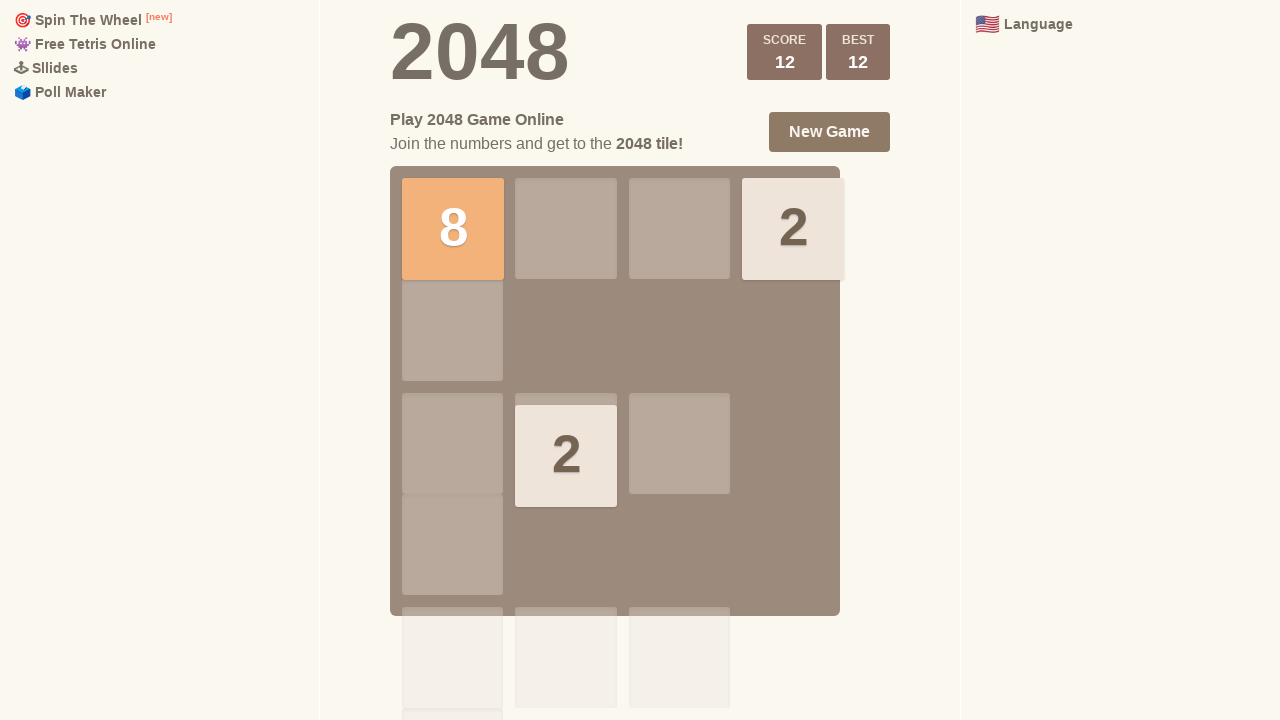

Located score elements on the game board
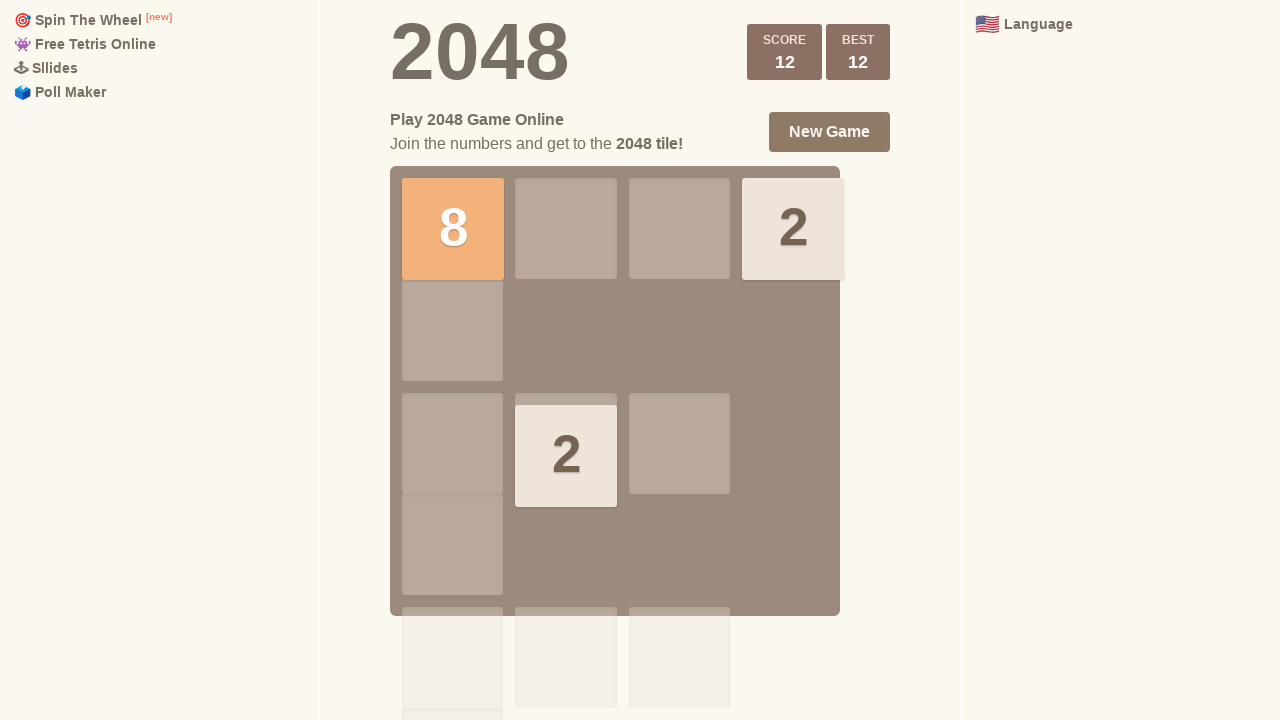

Successfully retrieved score text: 
    
      Score
      12+8
    
    
      Best
      12
    
  
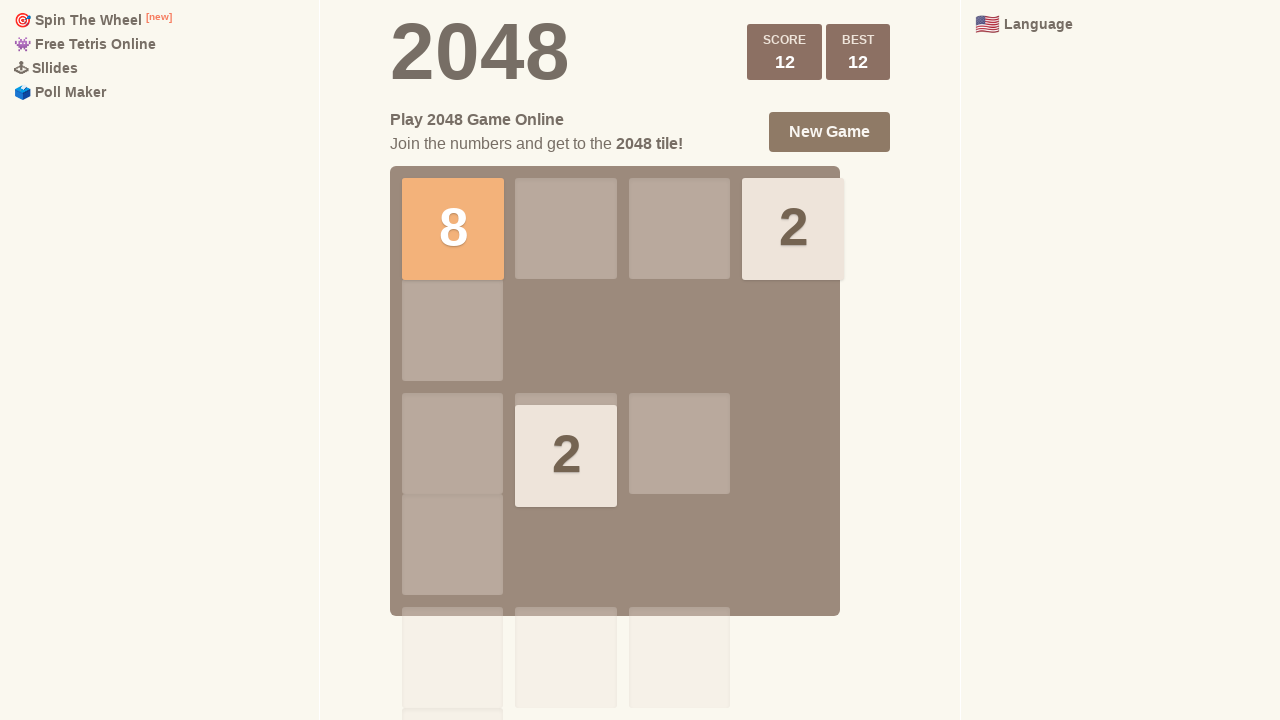

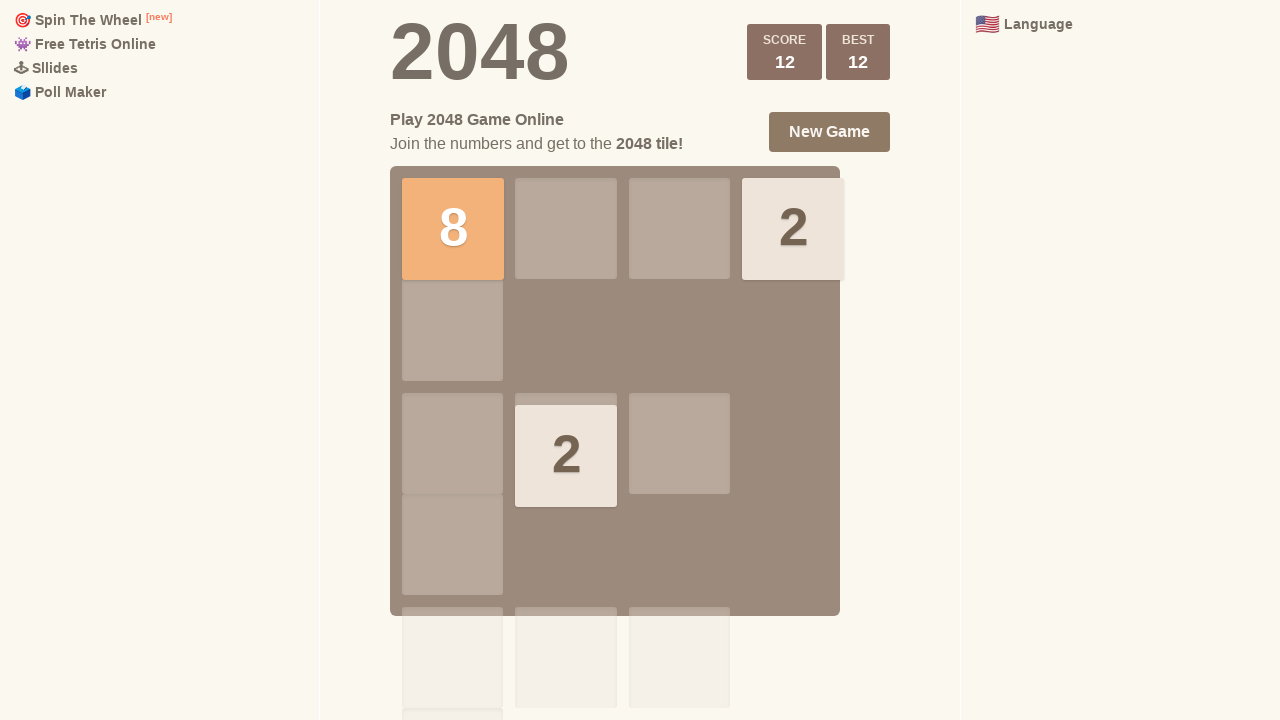